Tests clicking a danger button on an alerts demo page, which likely triggers an alert dialog. The test also retrieves and logs the page title and current URL.

Starting URL: http://demo.automationtesting.in/Alerts.html

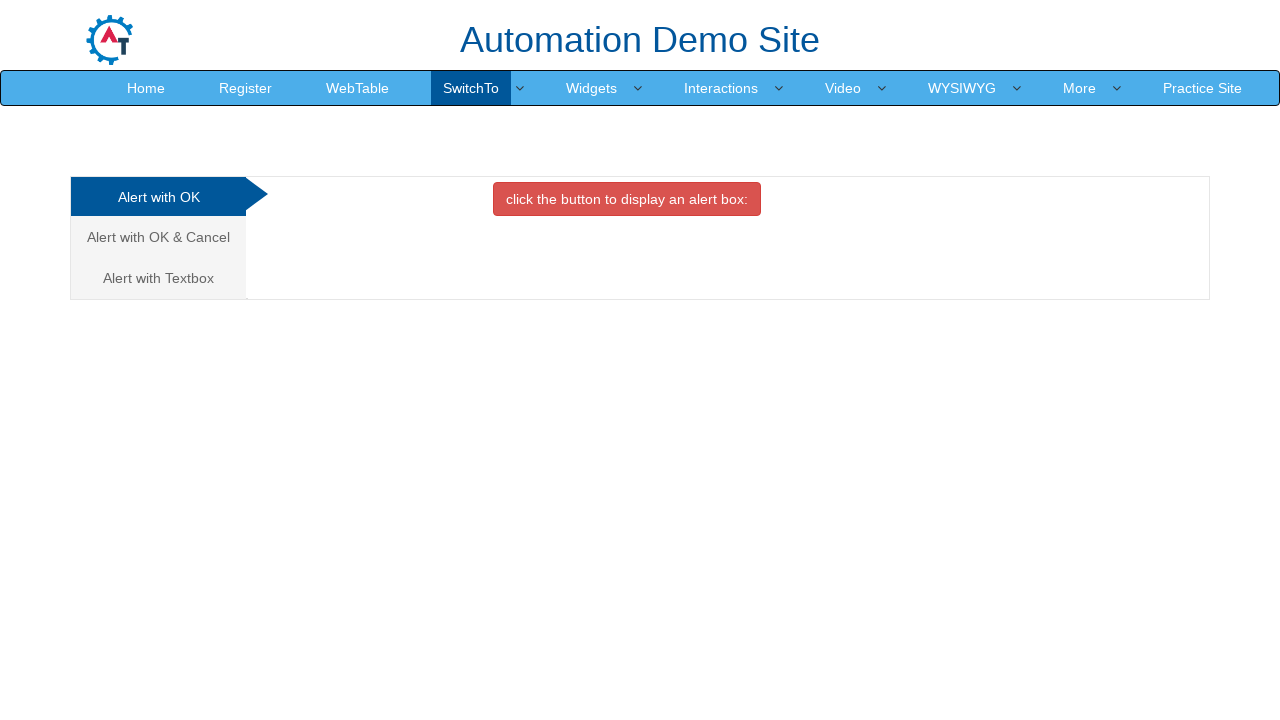

Retrieved page title
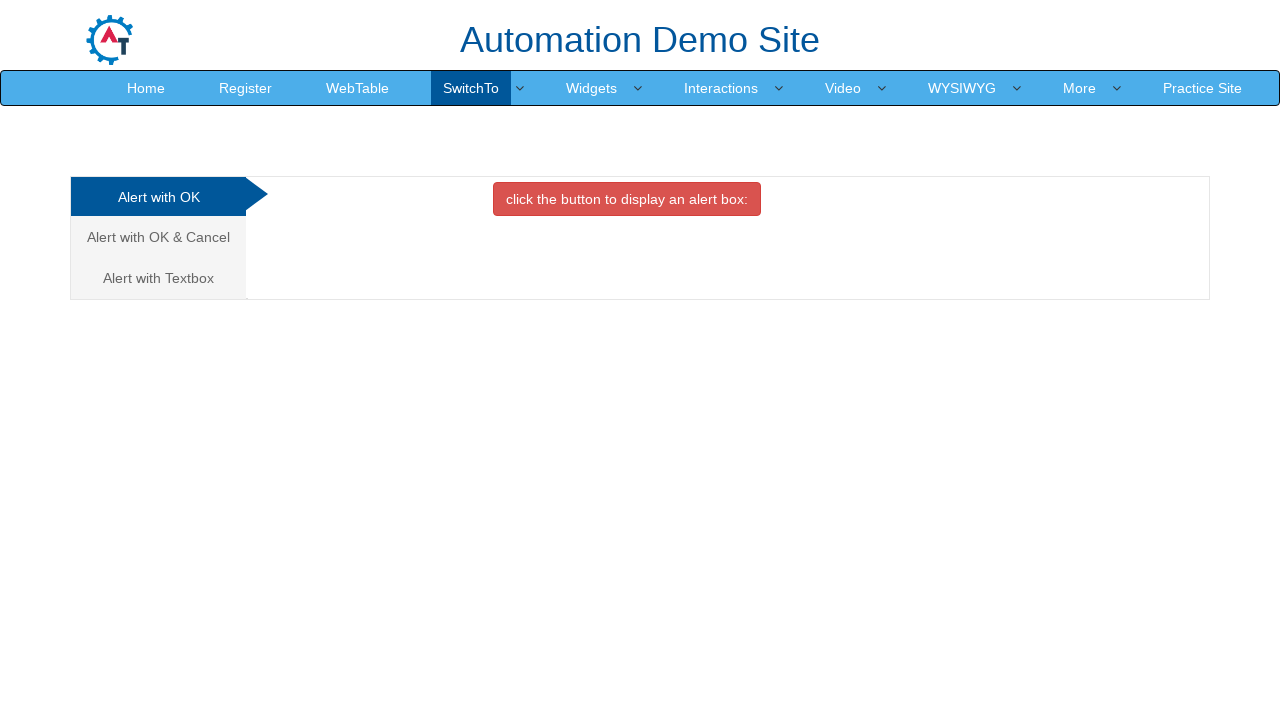

Retrieved current URL
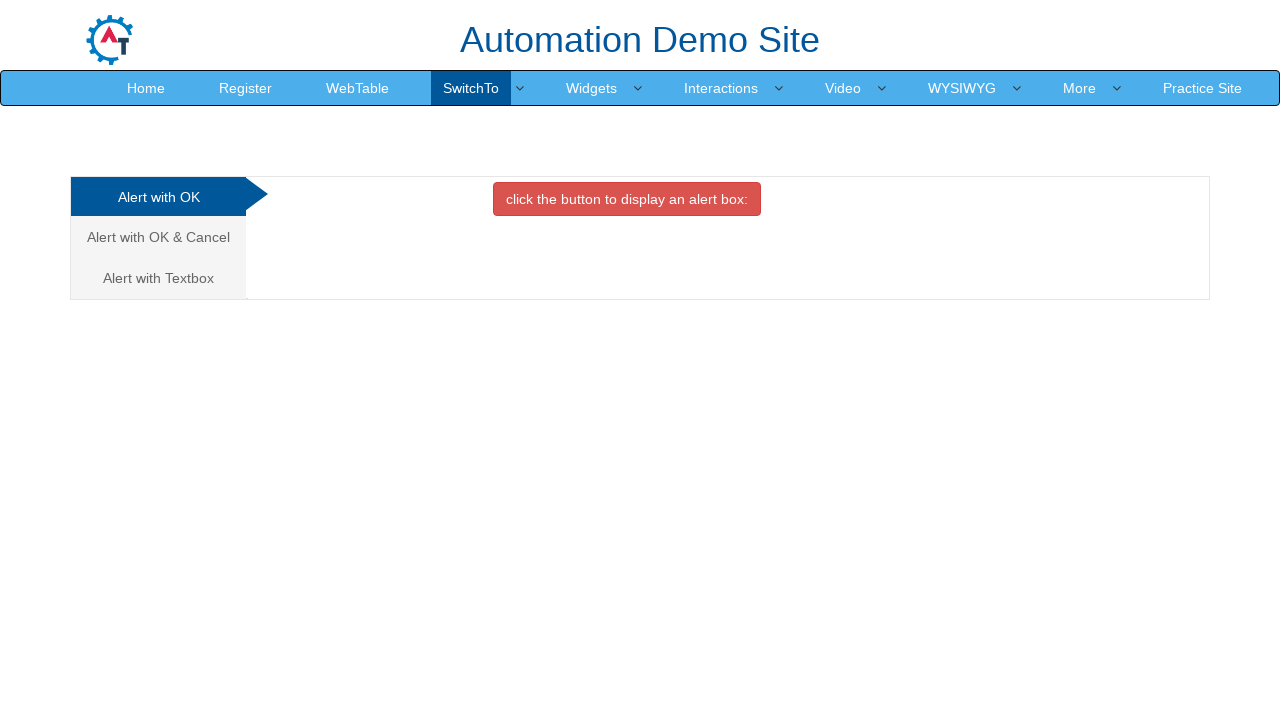

Clicked the danger button to trigger alert dialog at (627, 199) on button.btn.btn-danger
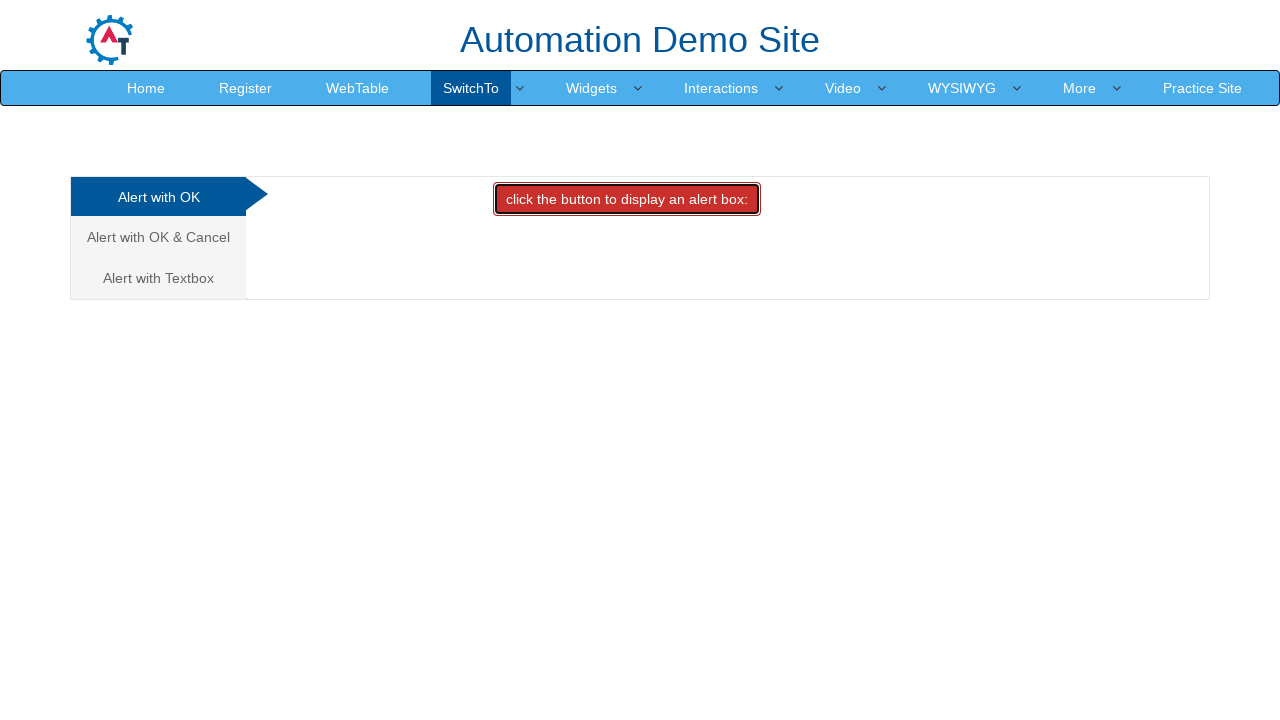

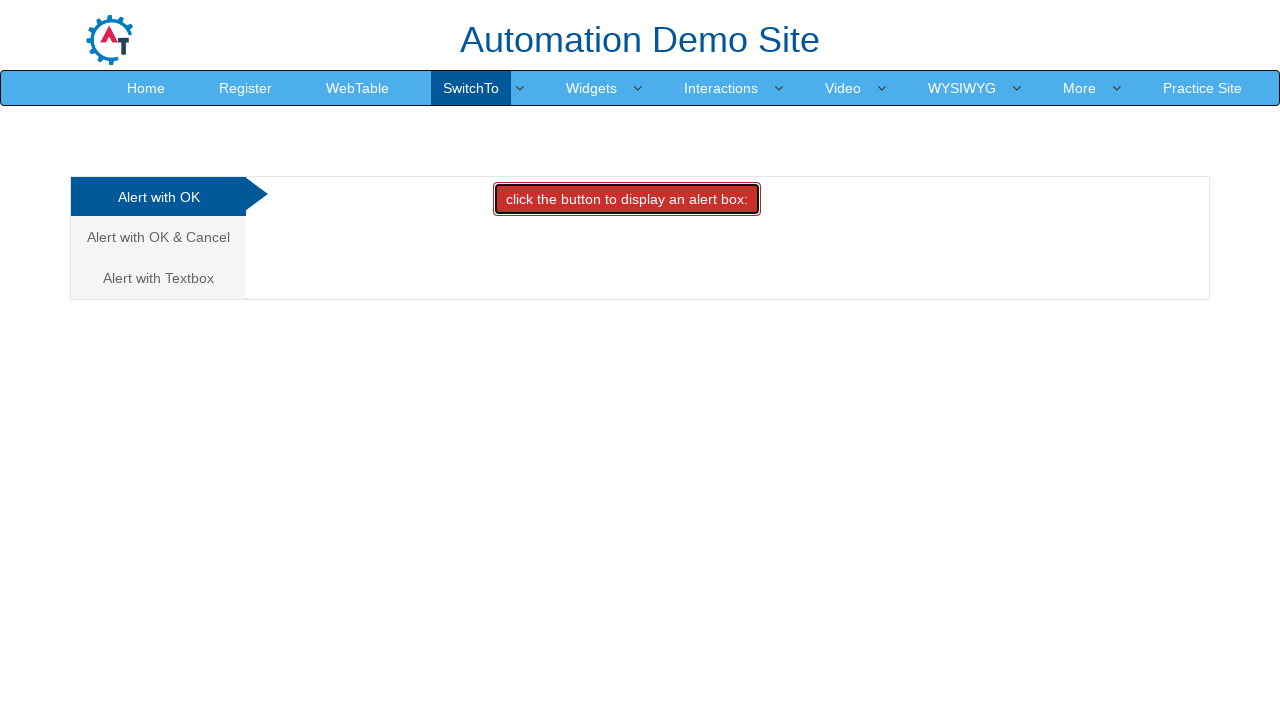